Tests Python.org search using unittest framework by searching for "pycon" and verifying results are found

Starting URL: http://www.python.org

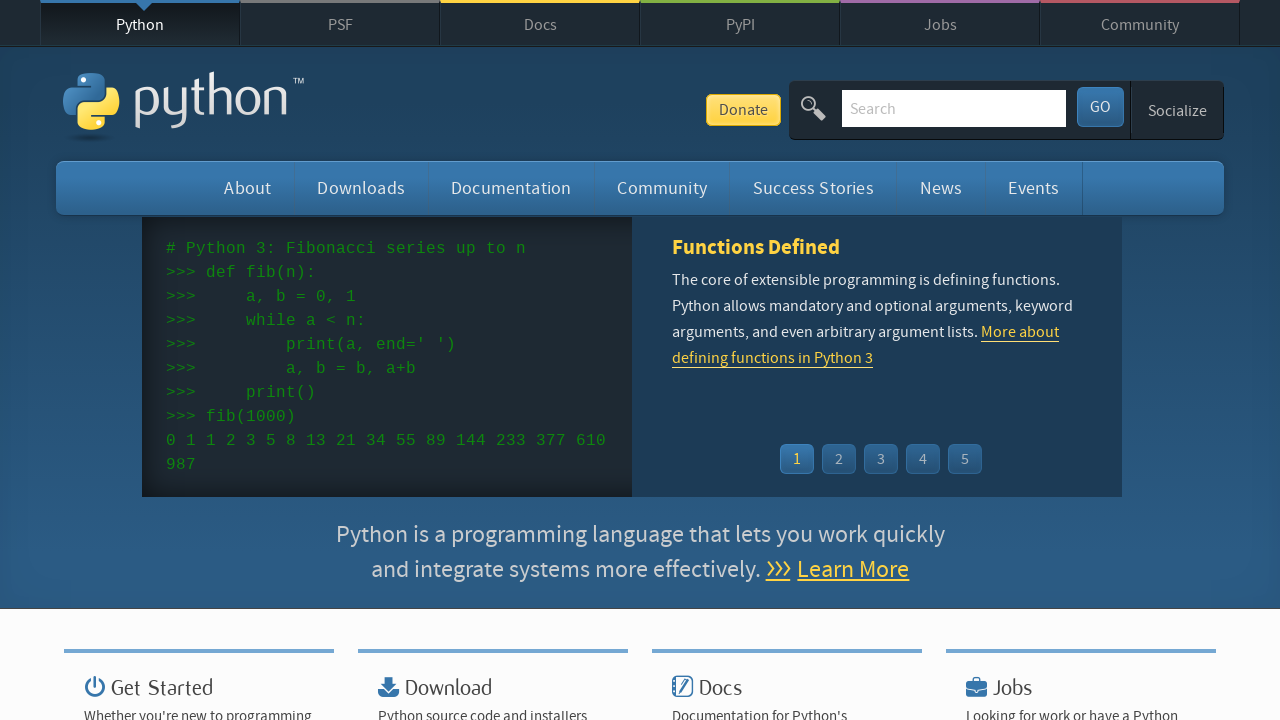

Filled search box with 'pycon' on input[name='q']
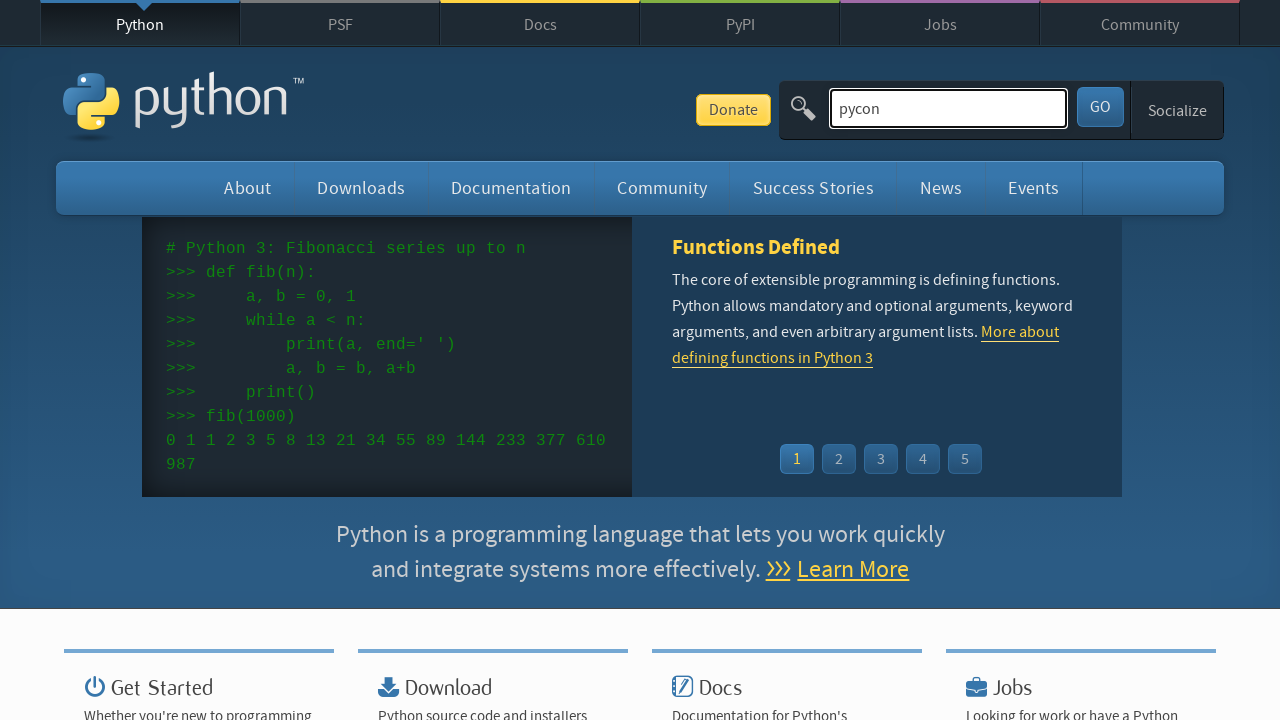

Pressed Enter to submit search on input[name='q']
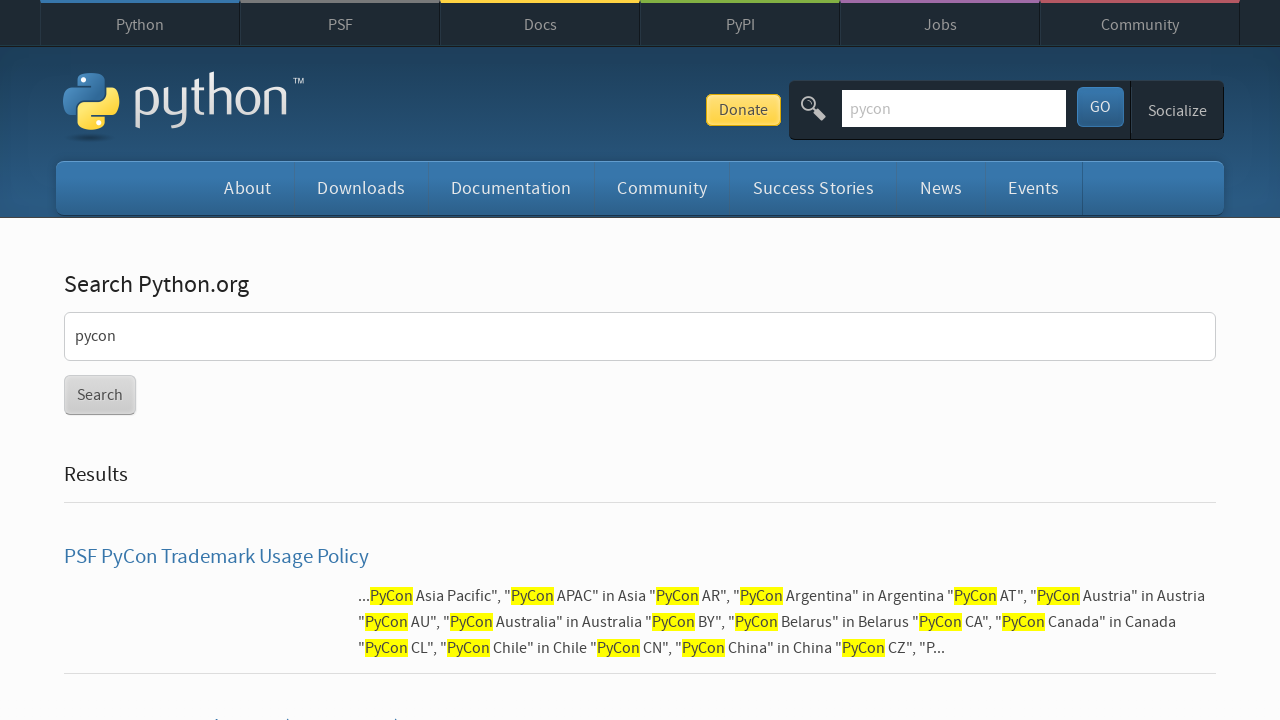

Search results loaded and network idle
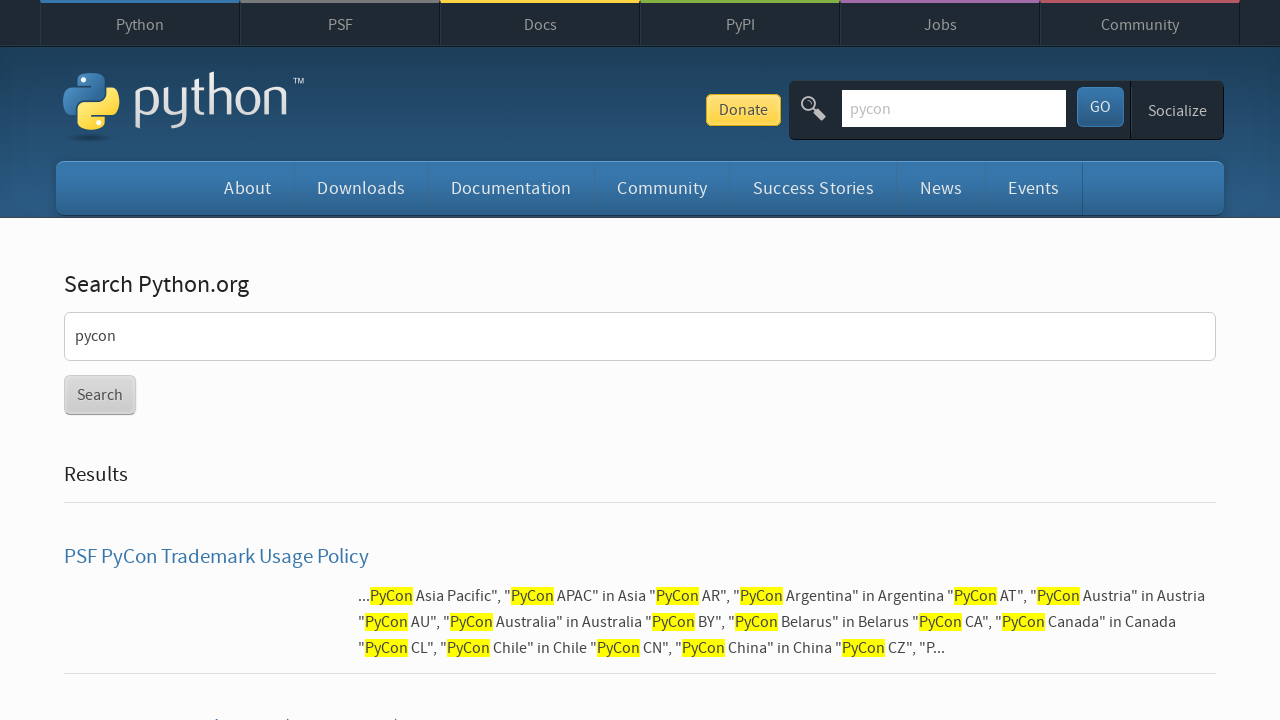

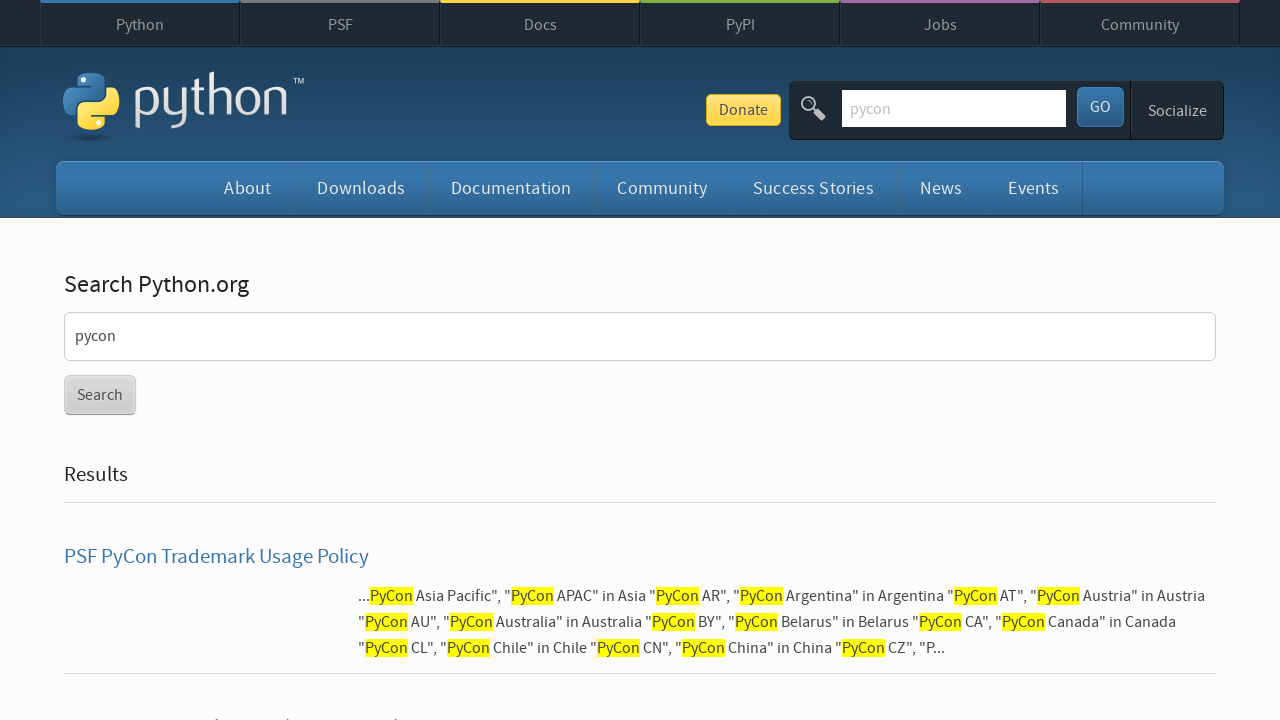